Tests JavaScript alert handling including simple alerts, confirm dialogs with OK/Cancel options, and prompt dialogs with text input

Starting URL: https://the-internet.herokuapp.com/

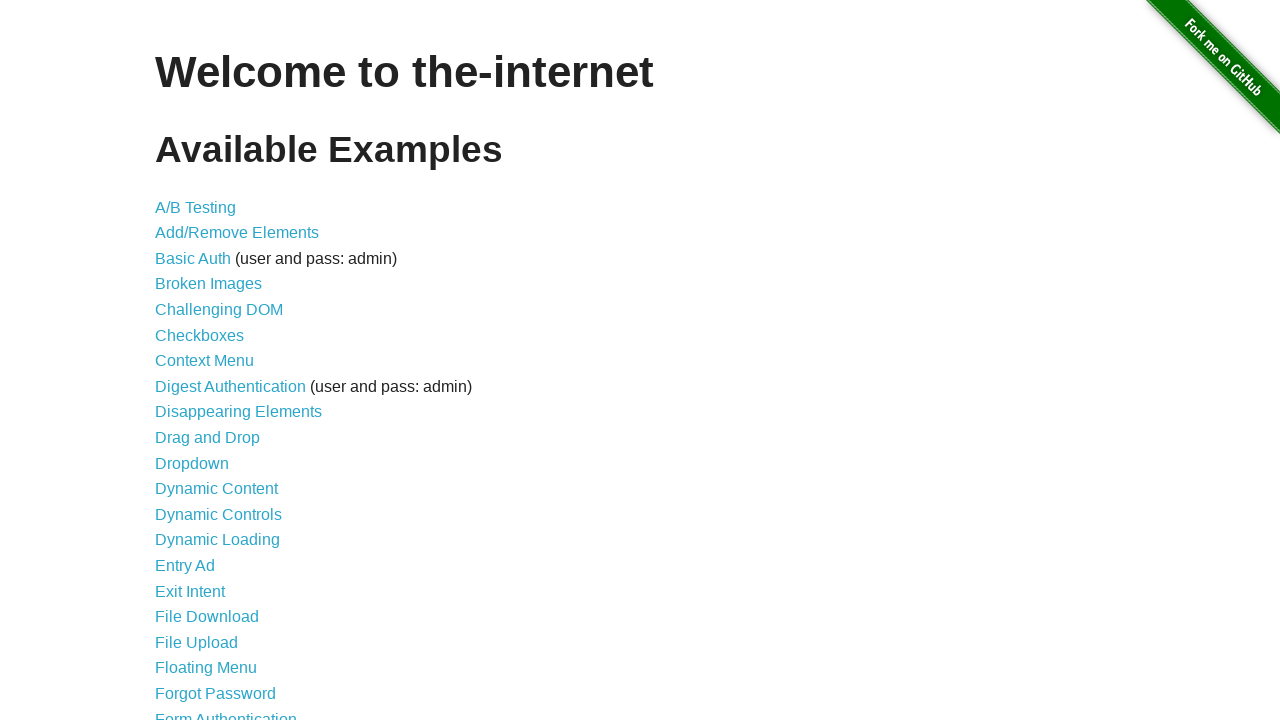

Clicked on JavaScript Alerts link at (214, 361) on xpath=//a[text()='JavaScript Alerts']
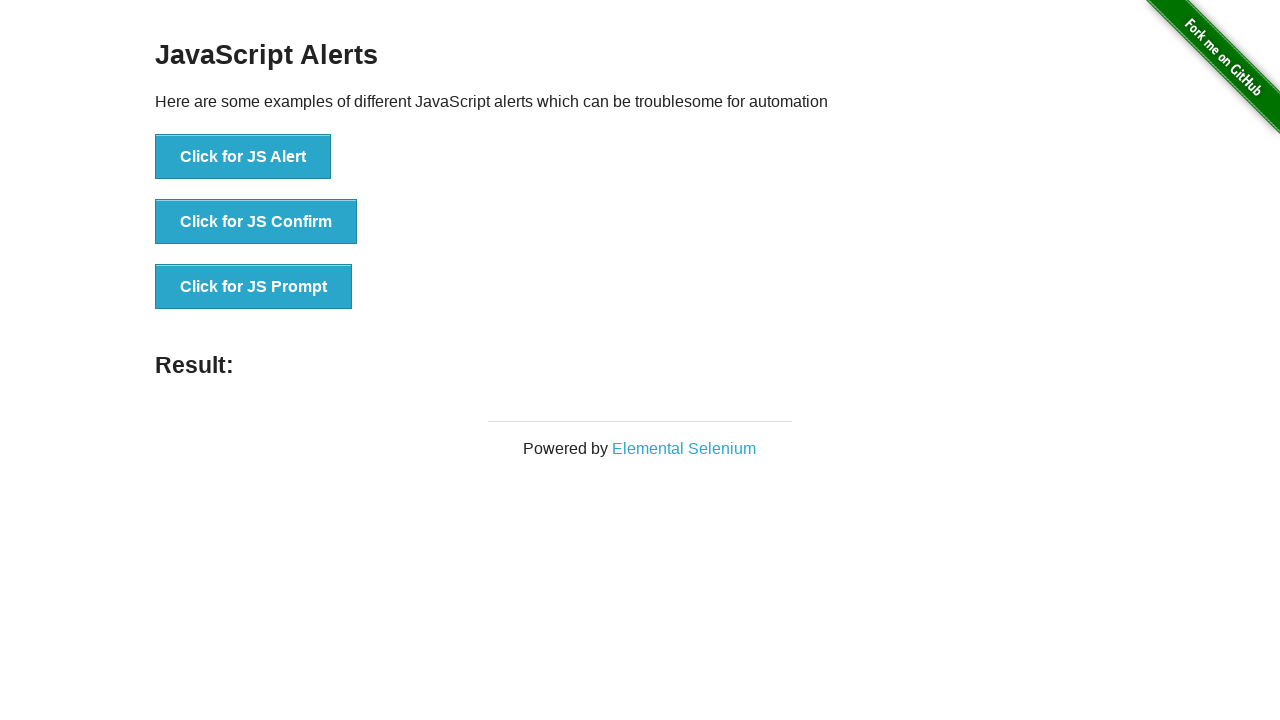

Clicked button to trigger JS Alert at (243, 157) on xpath=//button[text()='Click for JS Alert']
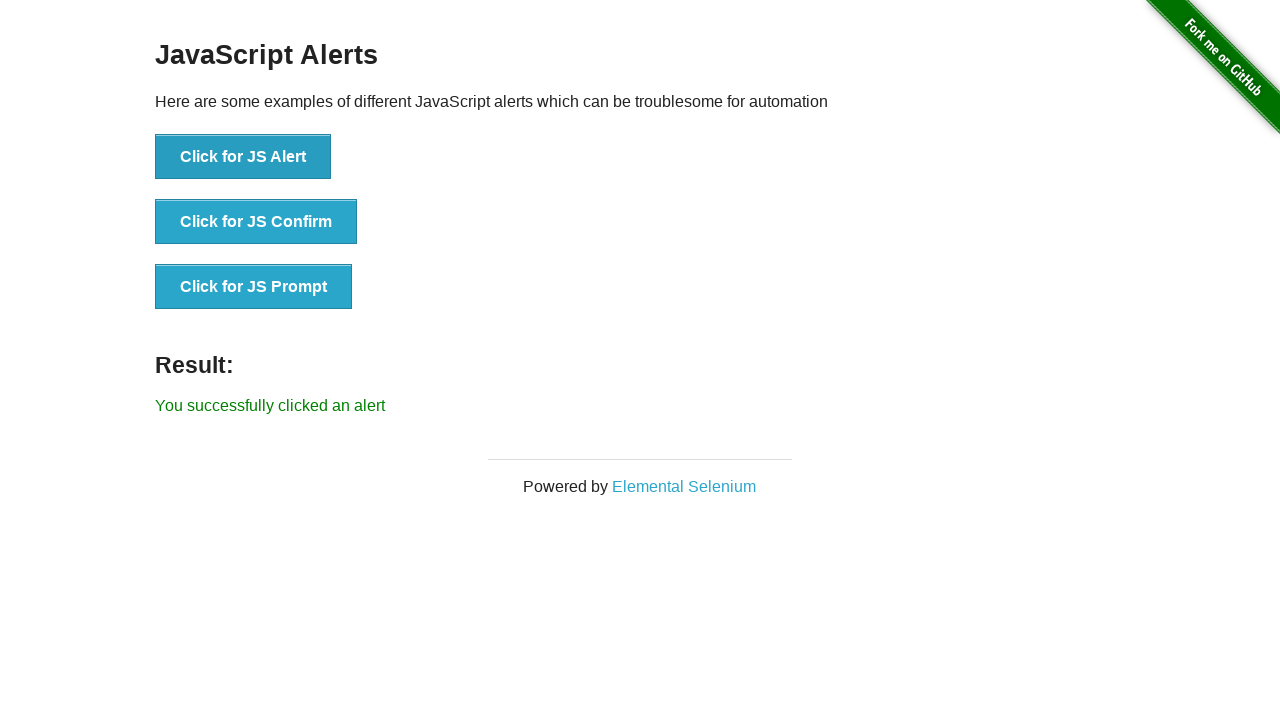

Set up dialog handler to accept JS Alert
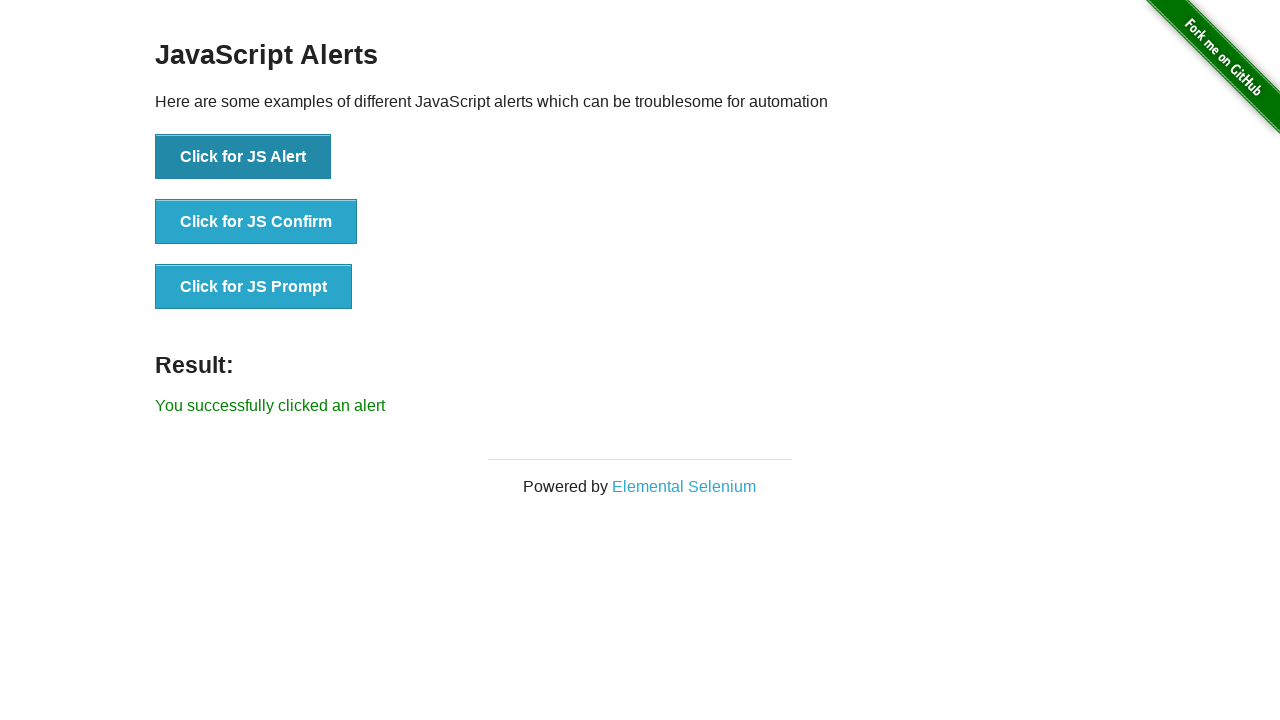

Alert result message appeared
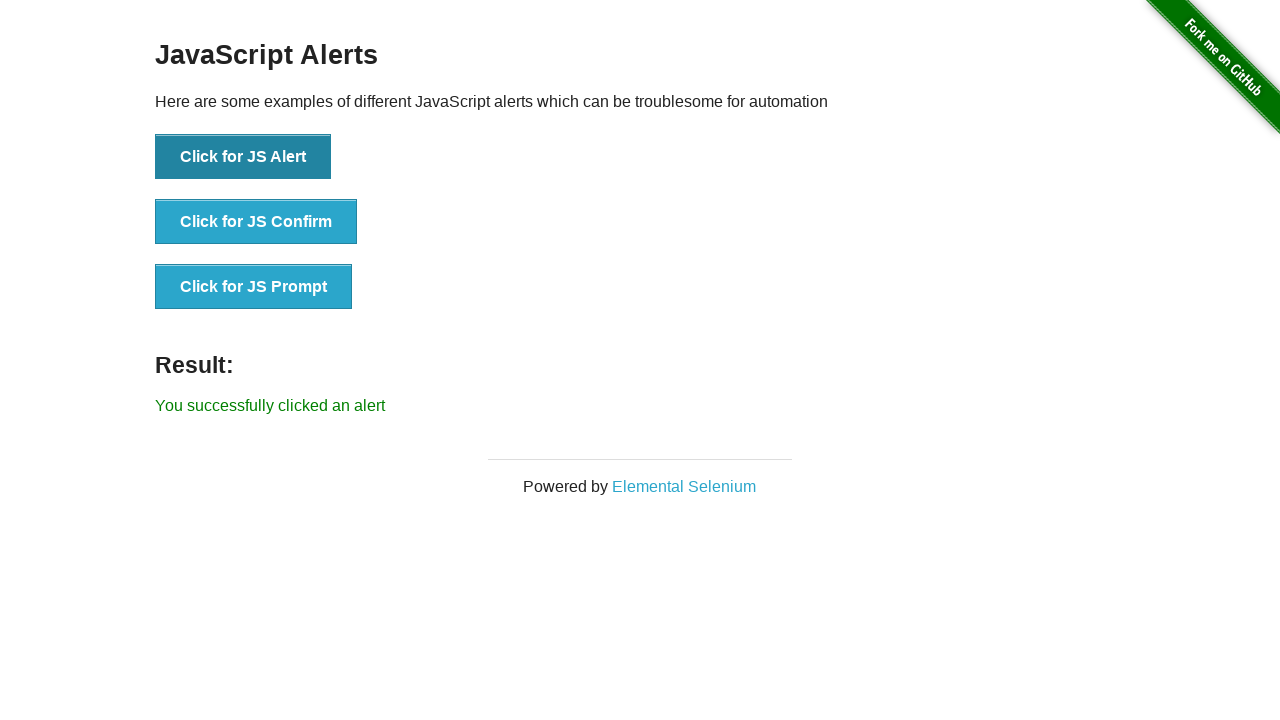

Clicked button to trigger JS Confirm dialog at (256, 222) on xpath=//button[normalize-space()='Click for JS Confirm']
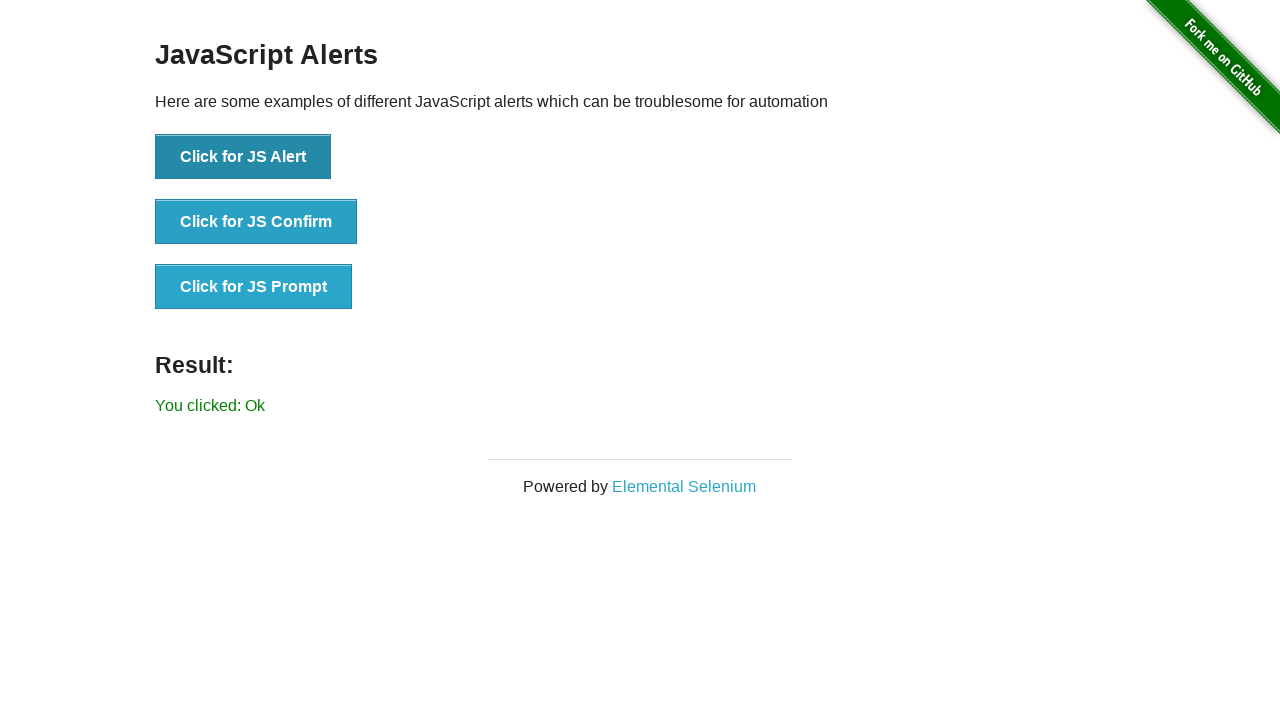

Set up dialog handler to accept JS Confirm
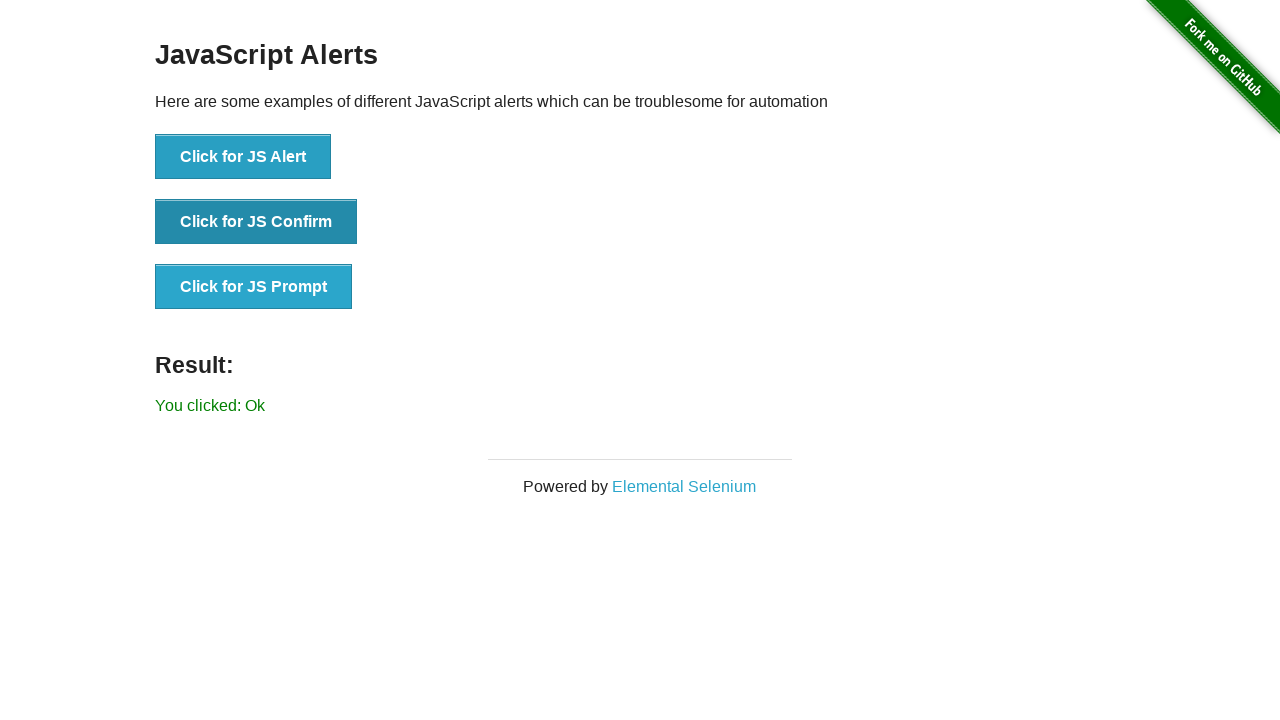

Confirm result message appeared after accepting
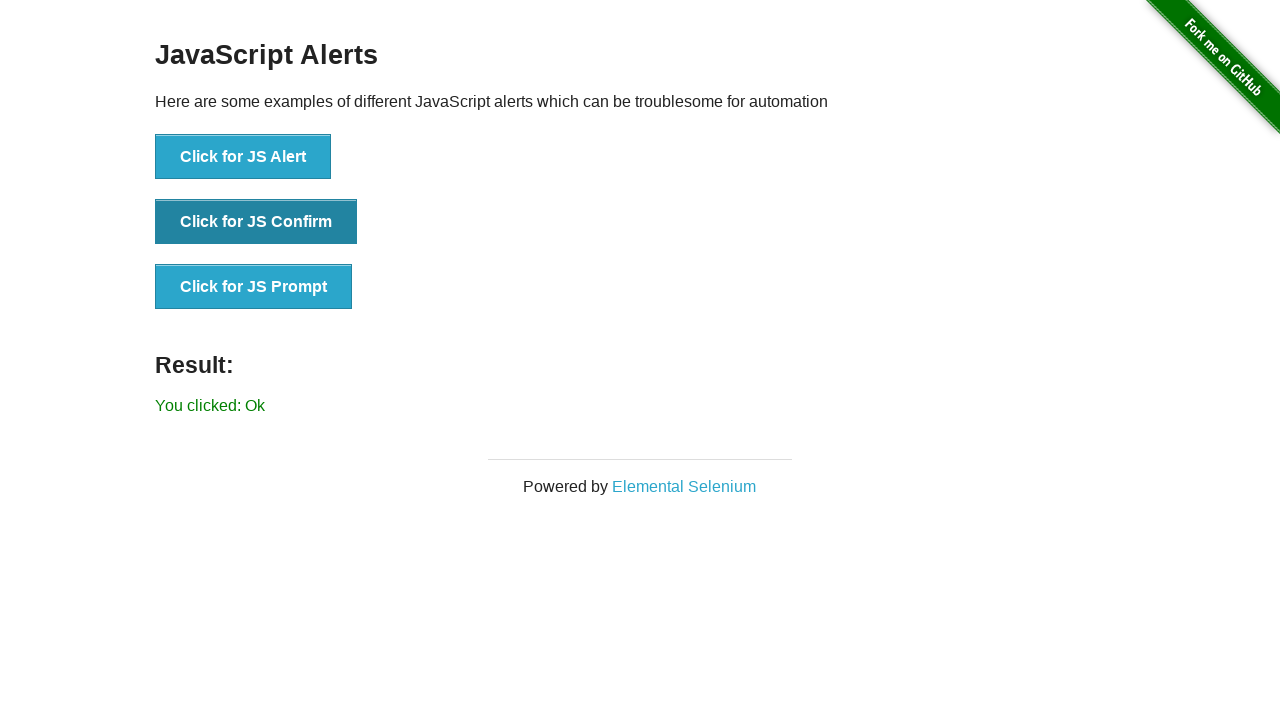

Clicked button to trigger JS Confirm dialog again at (256, 222) on xpath=//button[normalize-space()='Click for JS Confirm']
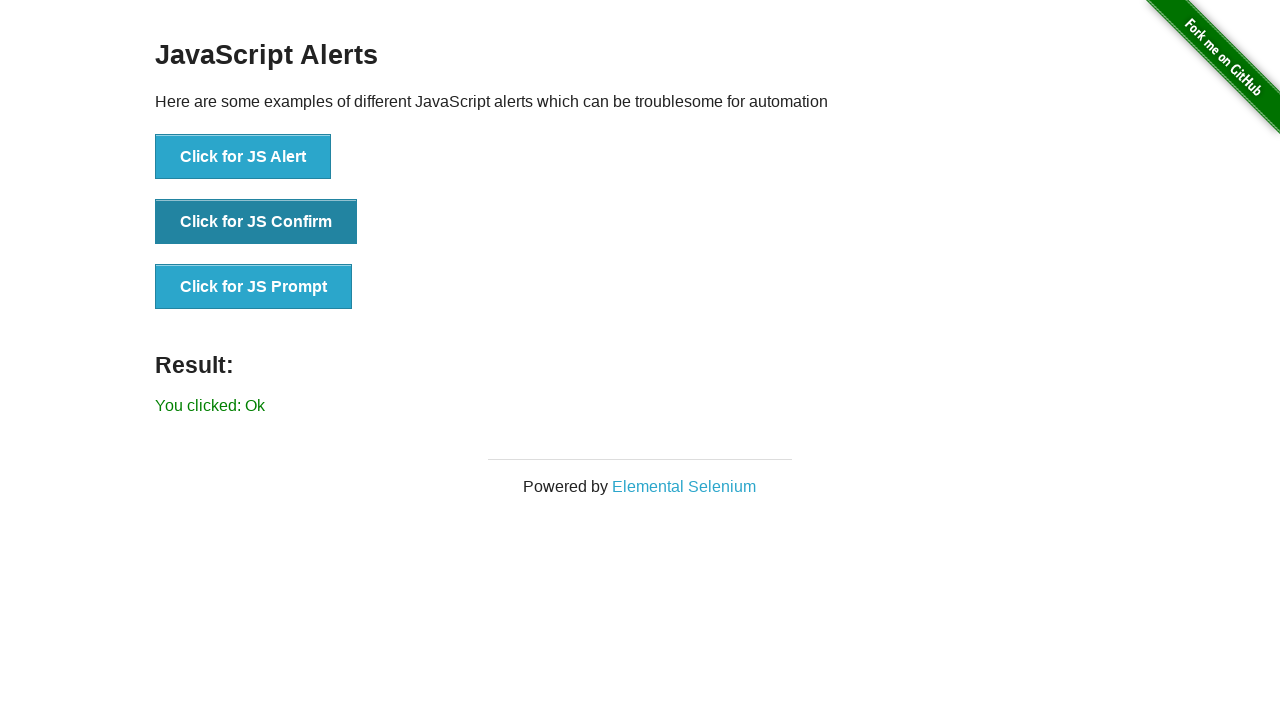

Set up dialog handler to dismiss JS Confirm
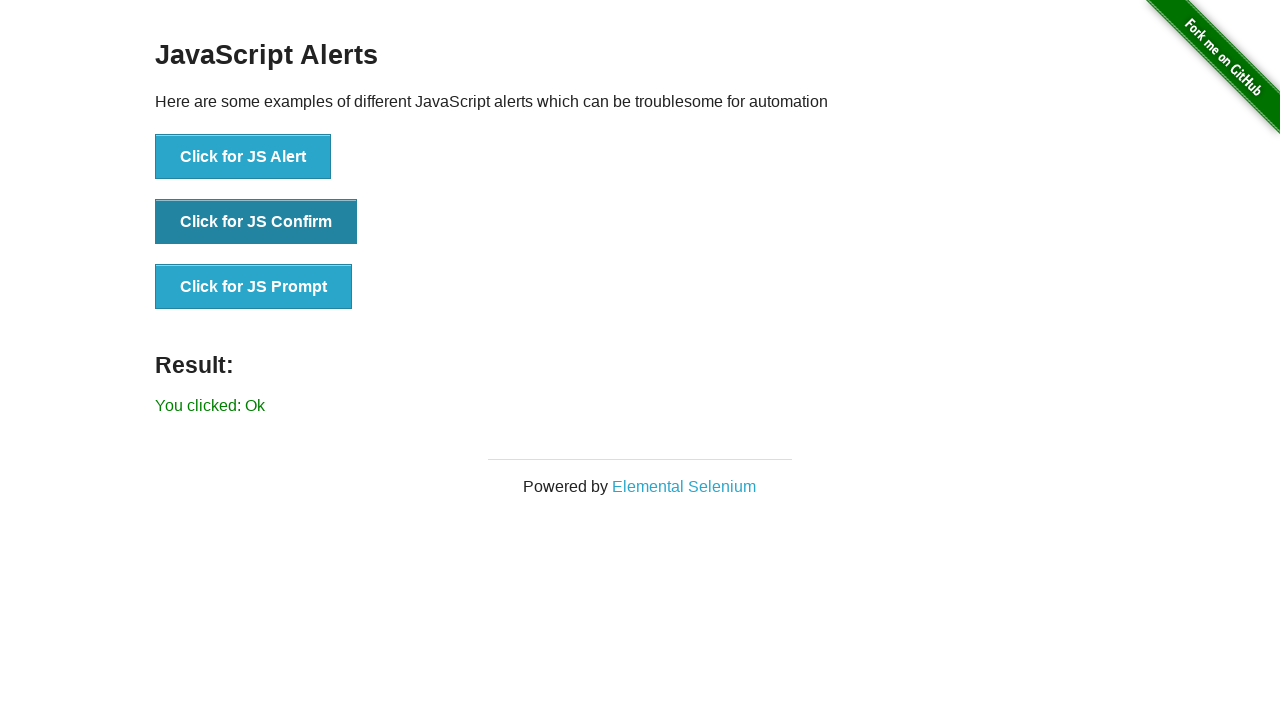

Confirm result message appeared after dismissing
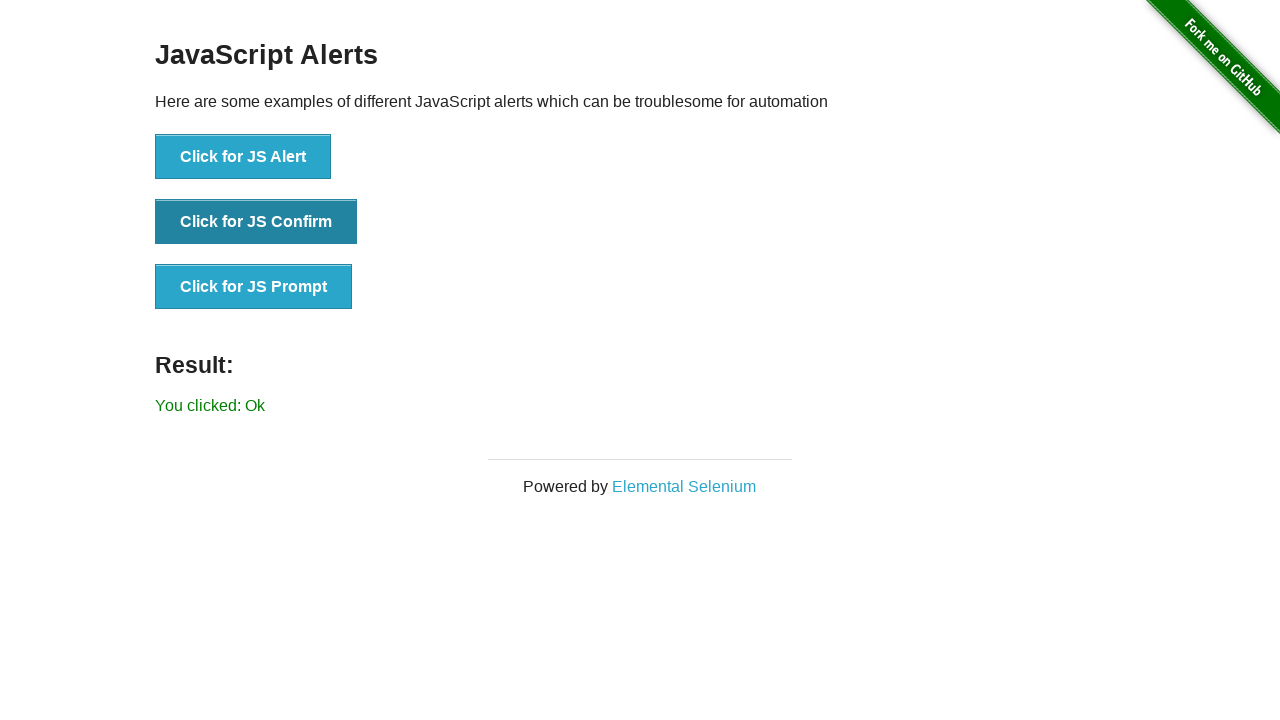

Set up dialog handler to accept JS Prompt with text 'Hello World'
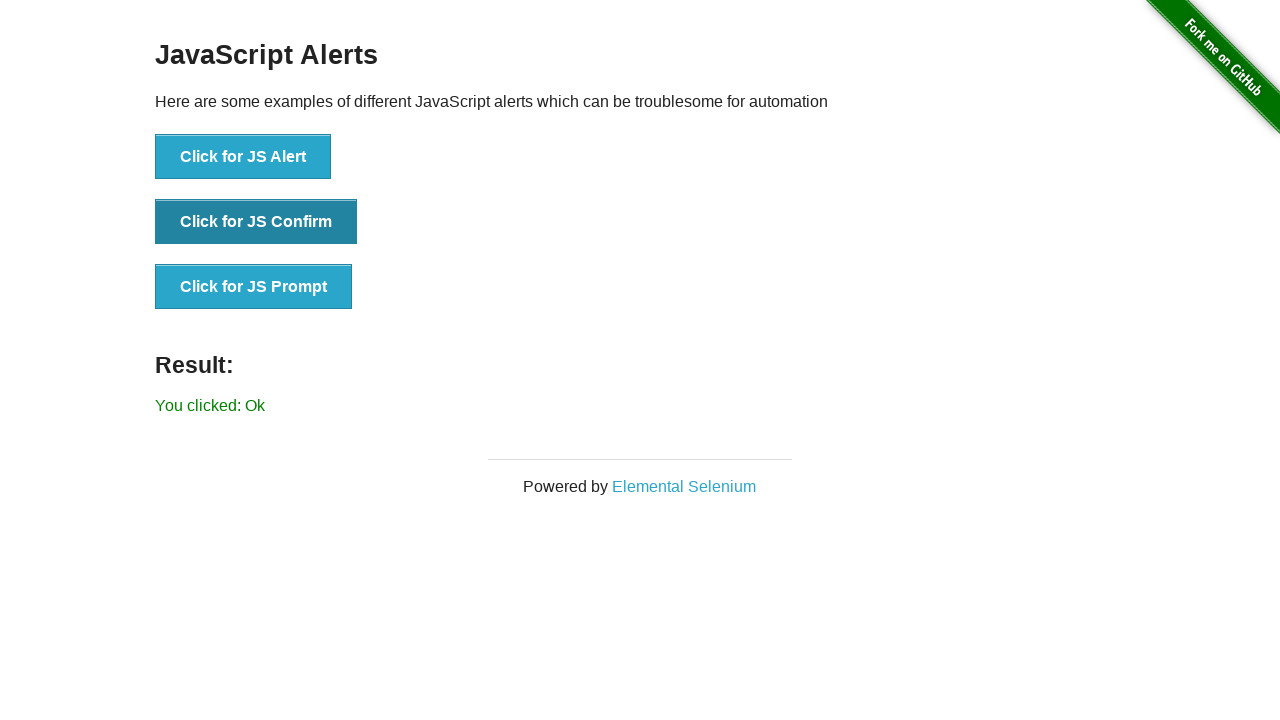

Clicked button to trigger JS Prompt dialog at (254, 287) on xpath=//button[normalize-space()='Click for JS Prompt']
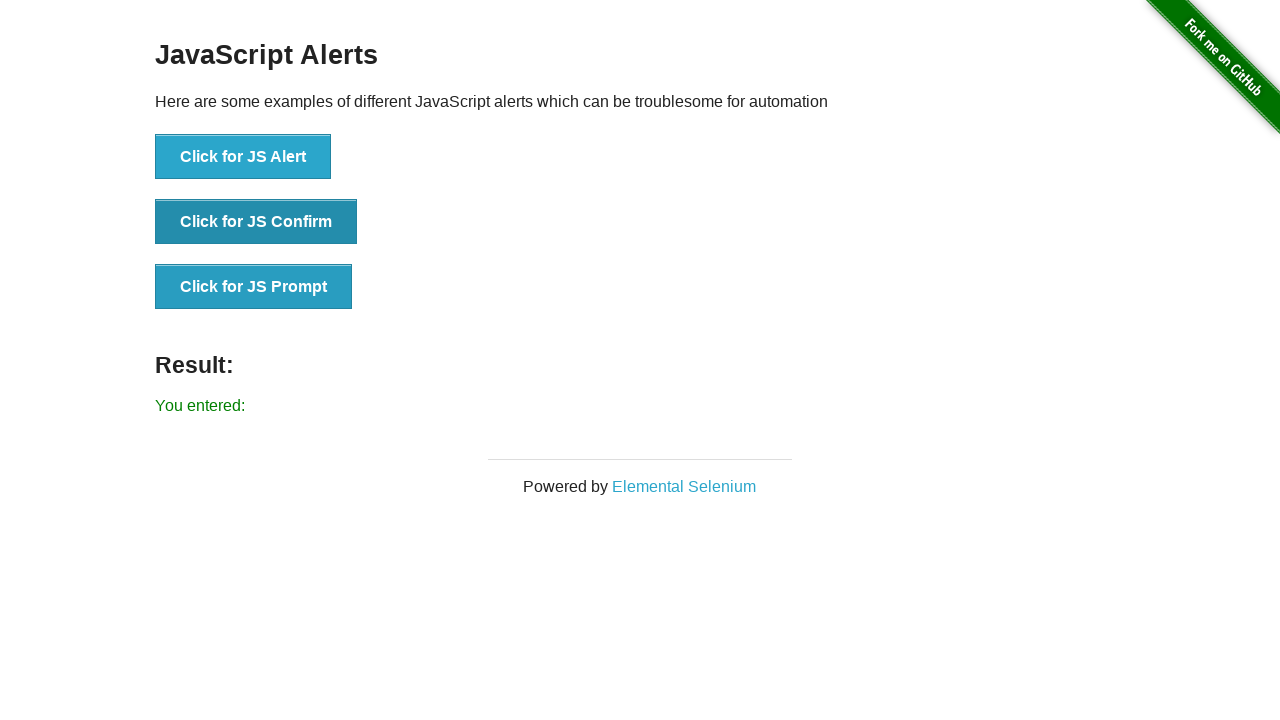

Prompt result message appeared after accepting with text input
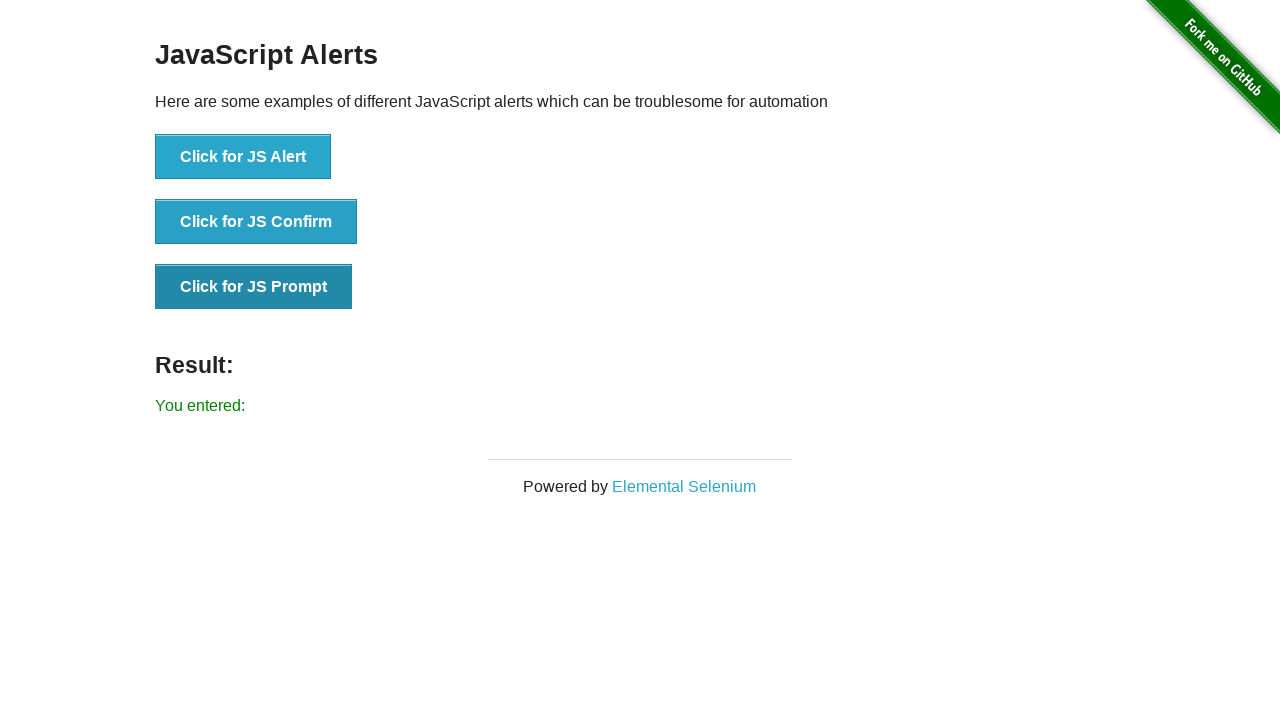

Set up dialog handler to dismiss JS Prompt
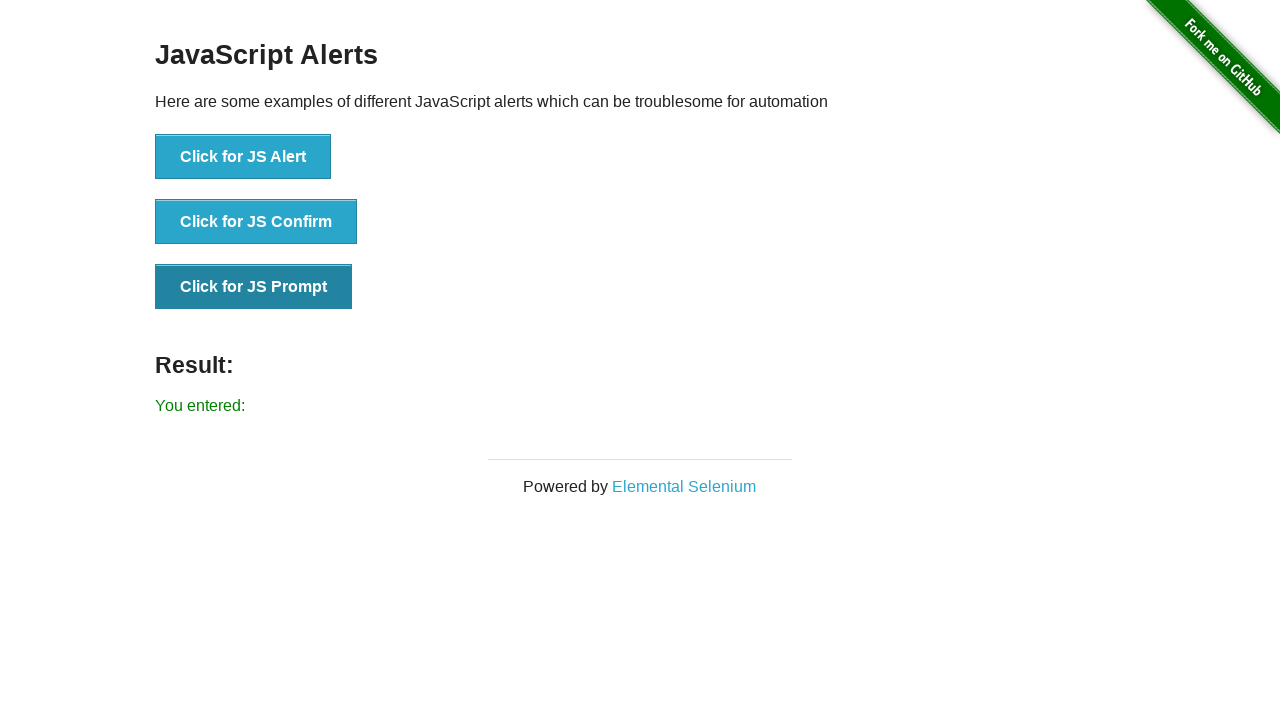

Clicked button to trigger JS Prompt dialog again at (254, 287) on xpath=//button[normalize-space()='Click for JS Prompt']
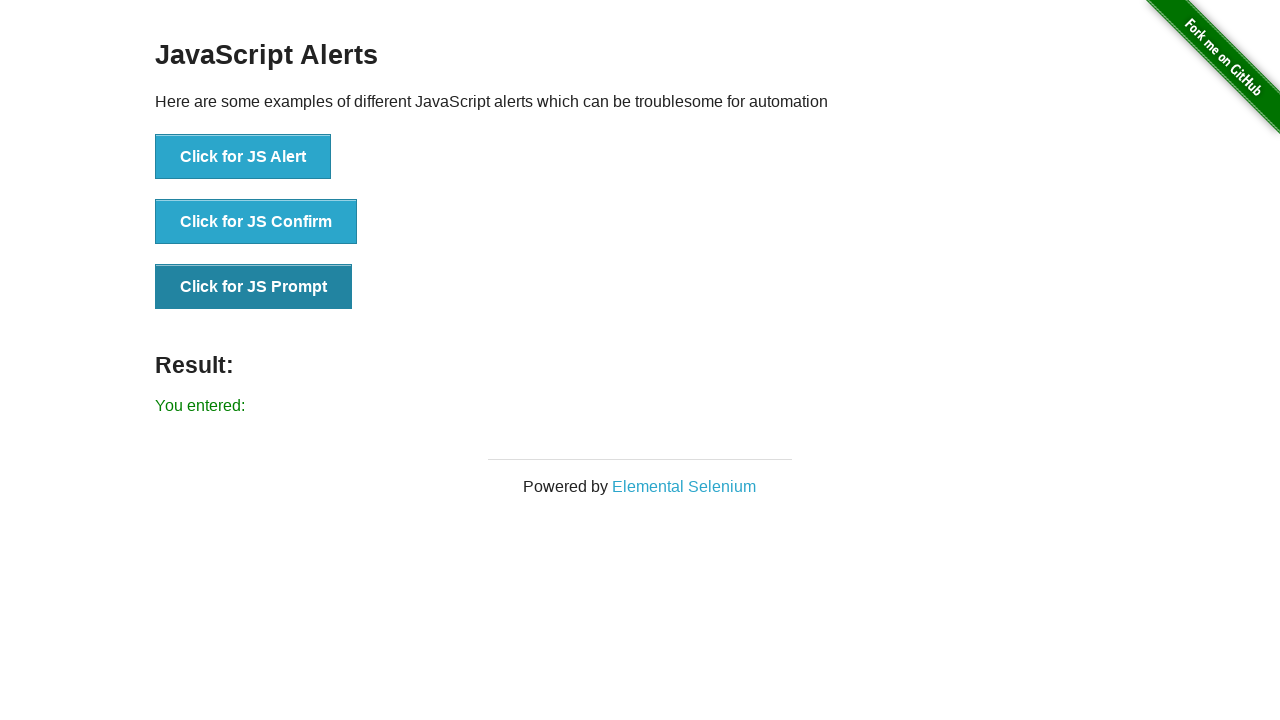

Prompt result message appeared after dismissing
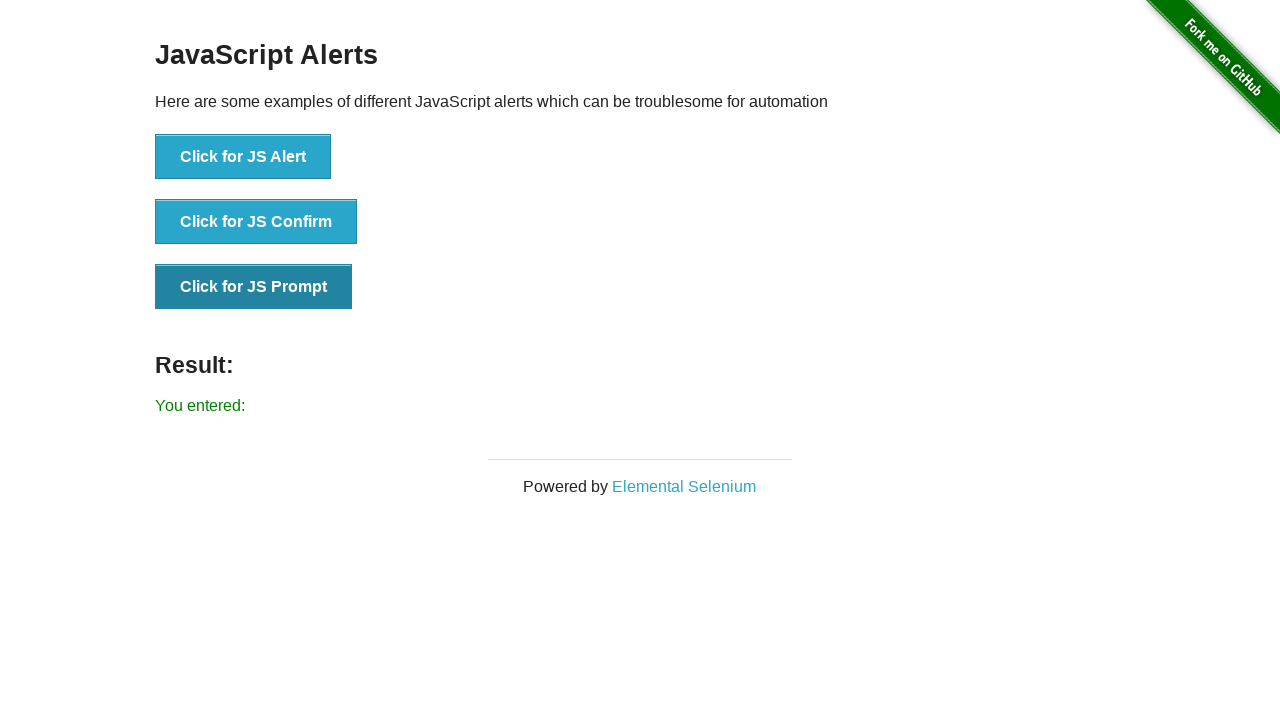

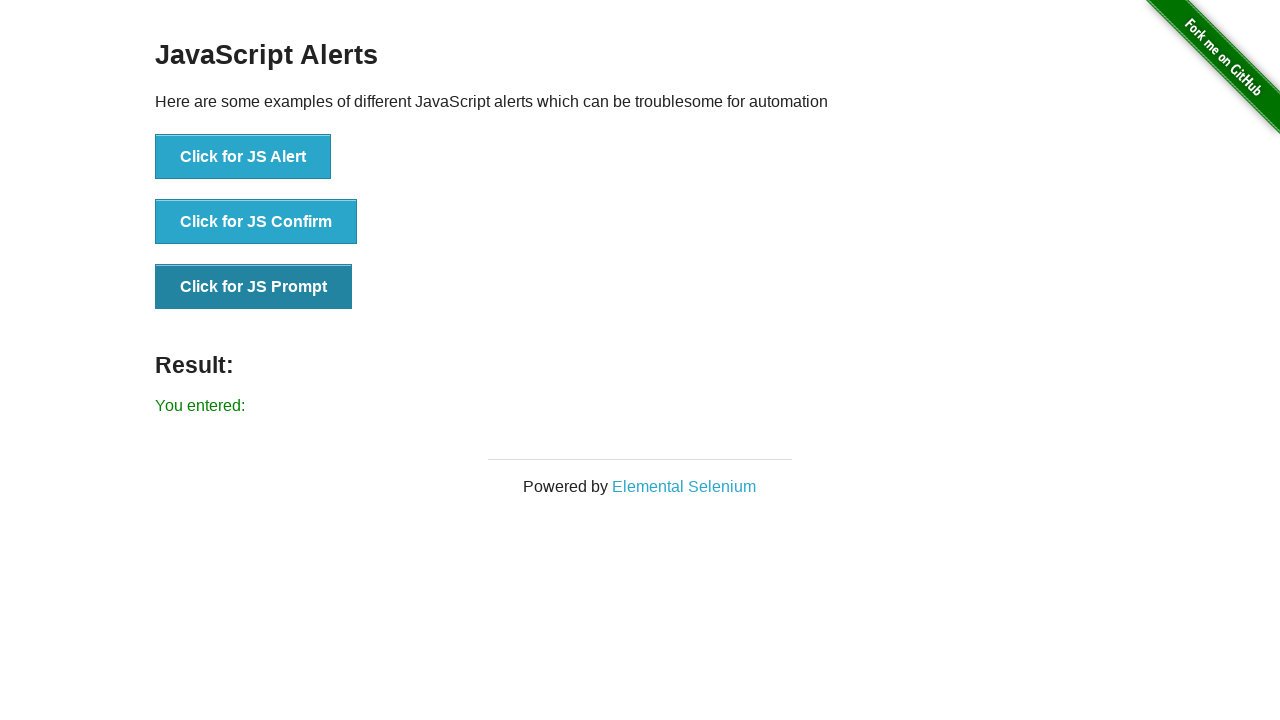